Tests mouse interaction functionality by performing a double-click on a button and a right-click (context click) on another button on the DemoQA buttons page.

Starting URL: https://demoqa.com/buttons

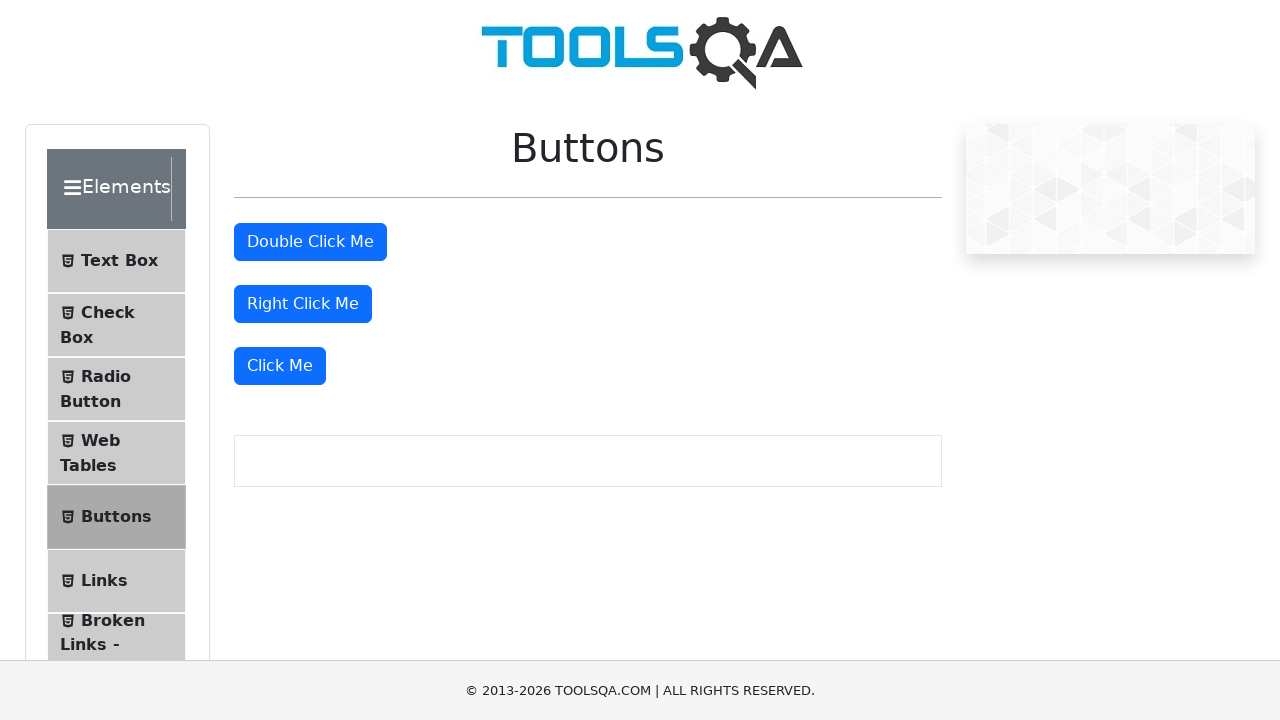

Double-clicked the double click button at (310, 242) on xpath=//button[@id='doubleClickBtn']
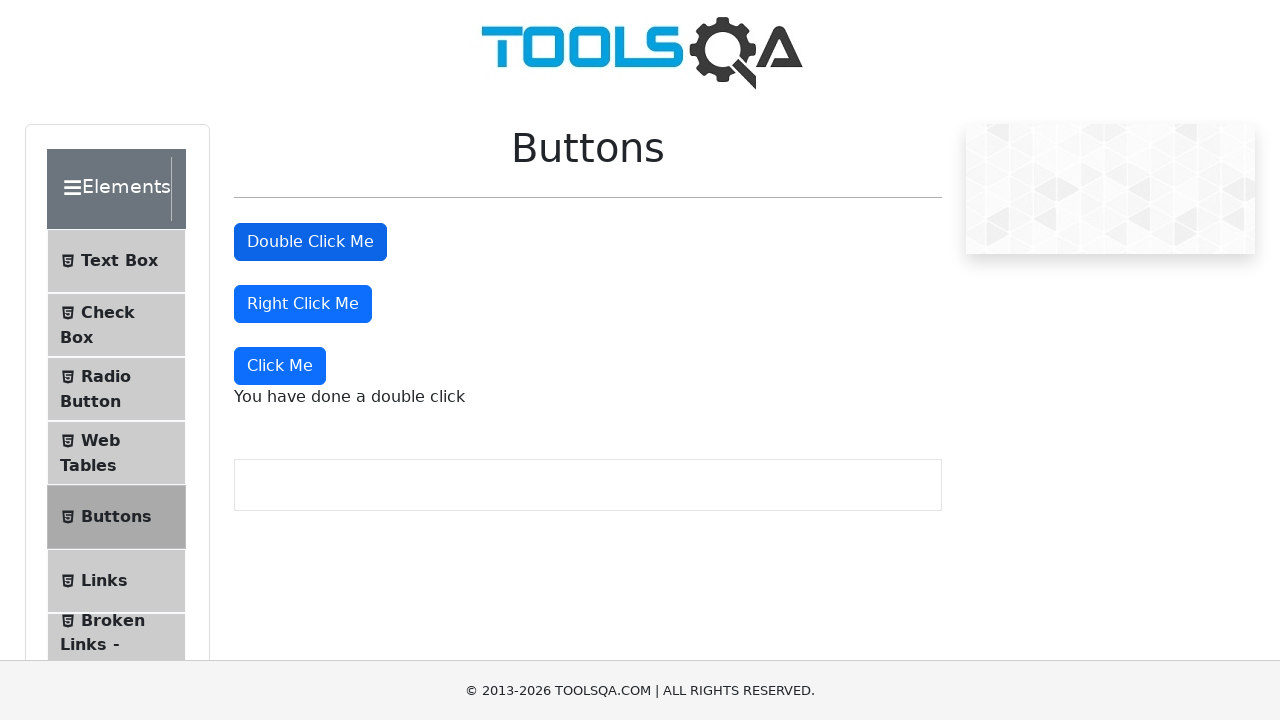

Right-clicked the 'Right Click Me' button at (303, 304) on //button[text()='Right Click Me']
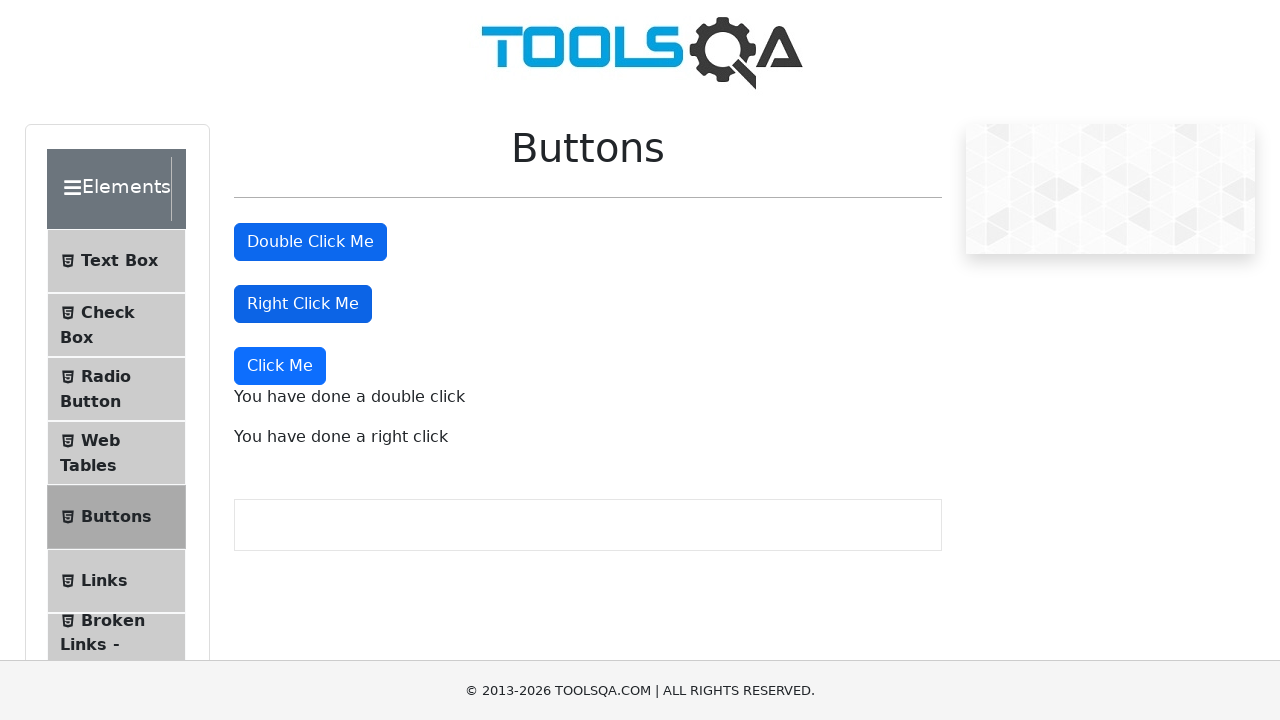

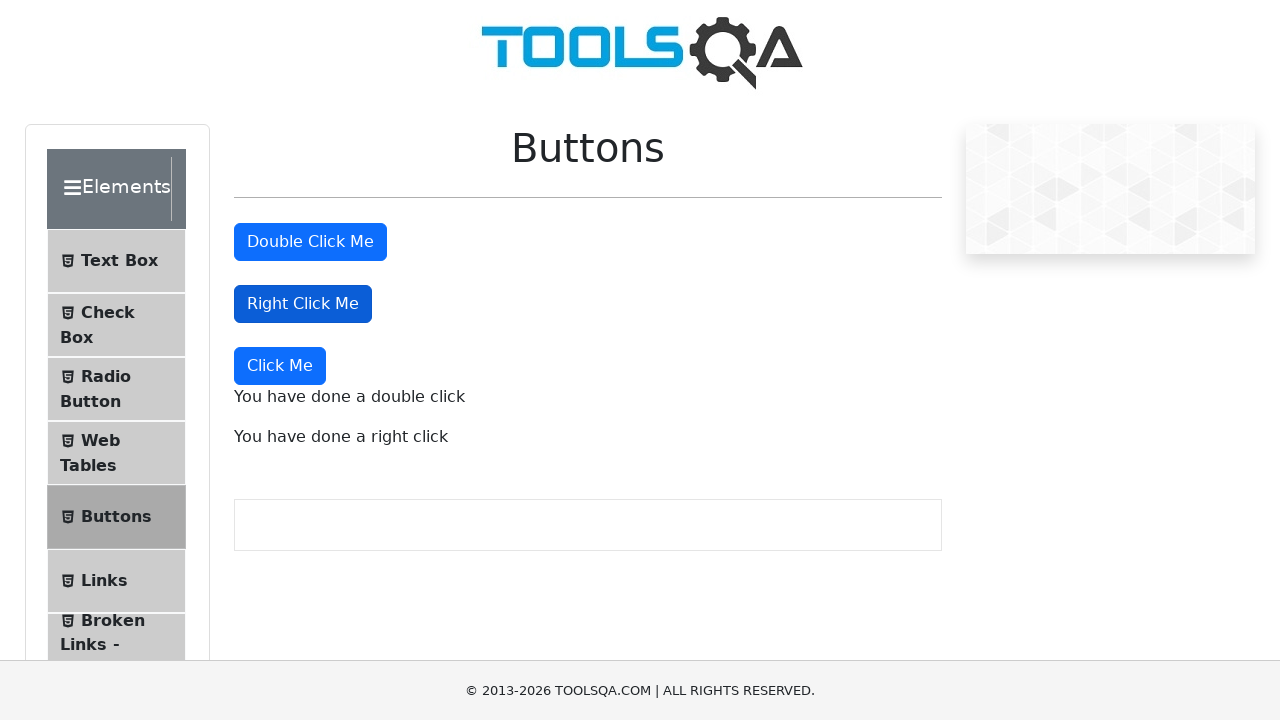